Tests the CruiseMapper ships listing page by verifying ship links load, checking for search functionality, looking for specific ships like "Icon Of The Seas", testing scroll-to-load-more functionality, and verifying Royal Caribbean ships appear in the listing.

Starting URL: https://www.cruisemapper.com/ships

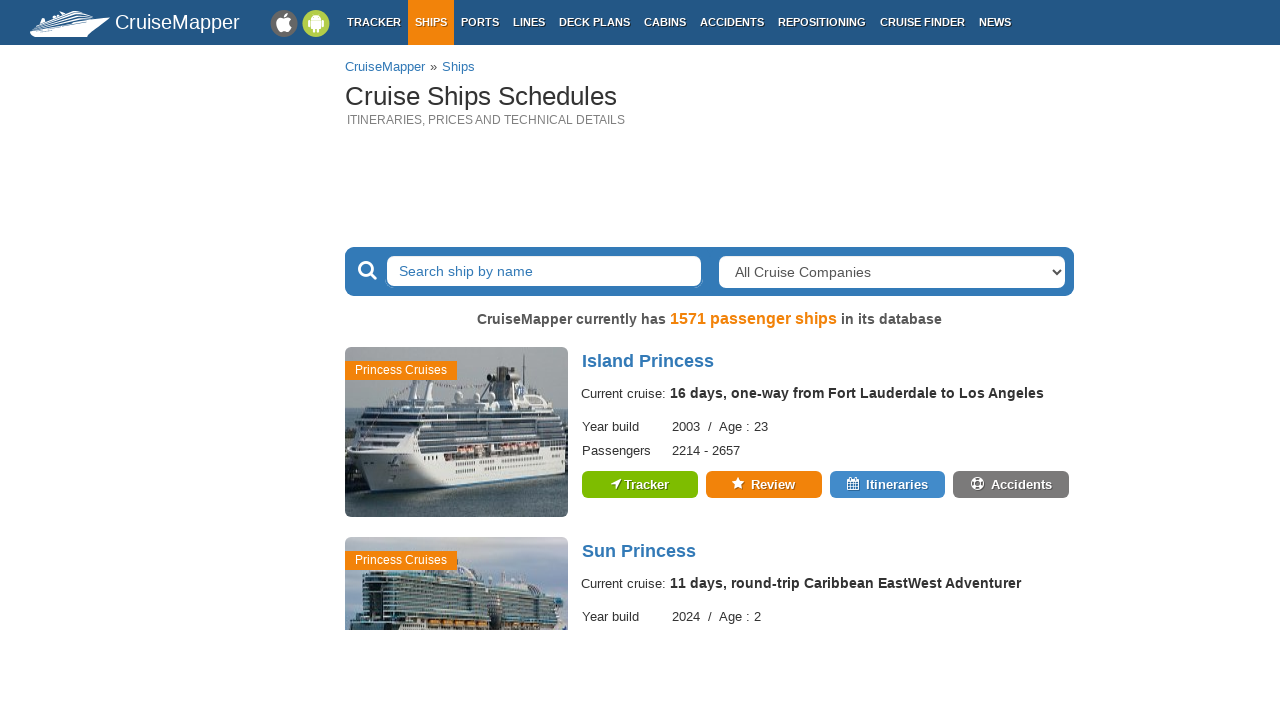

Waited for ship links to load on CruiseMapper ships listing page
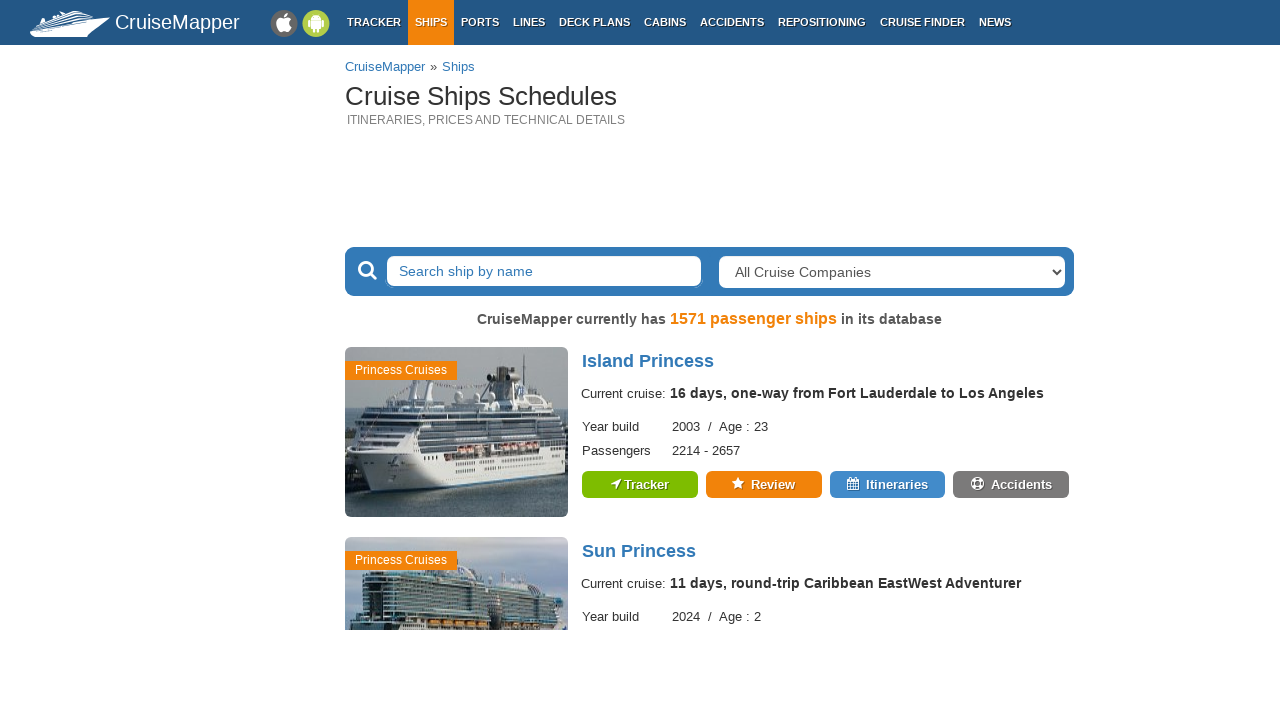

Counted 59 ship links on the page
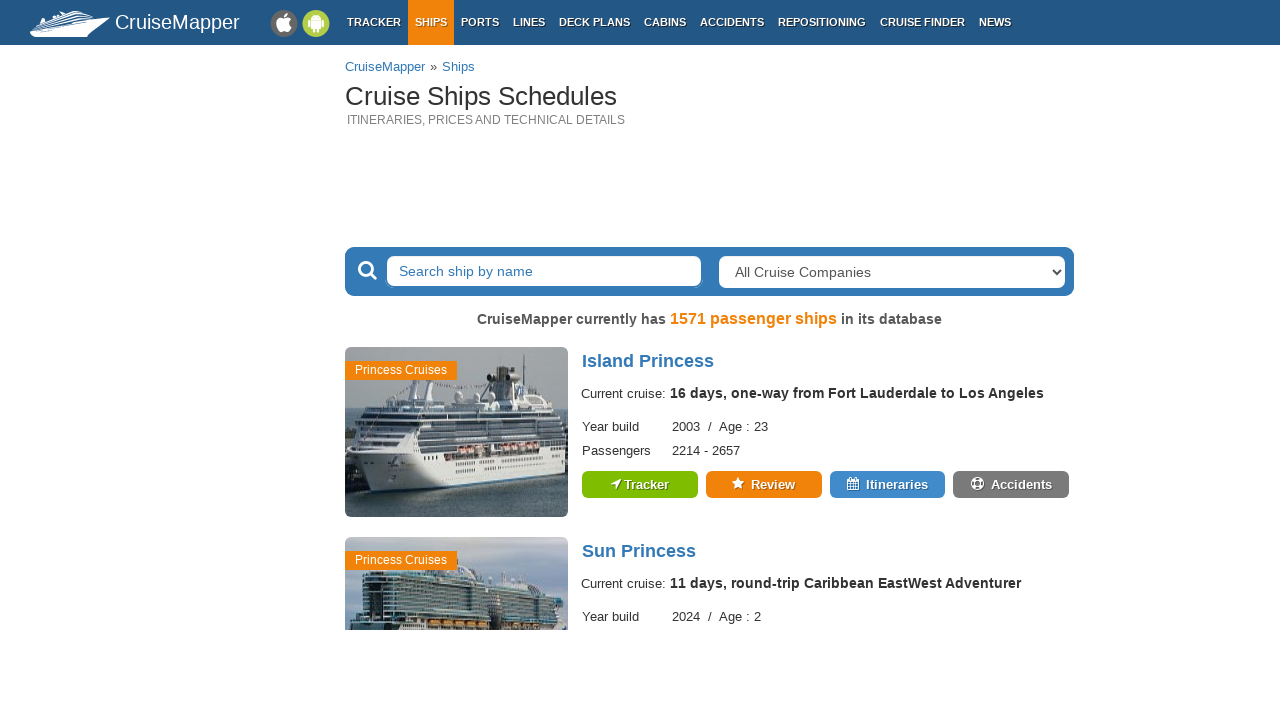

Verified that ship links are present on the page
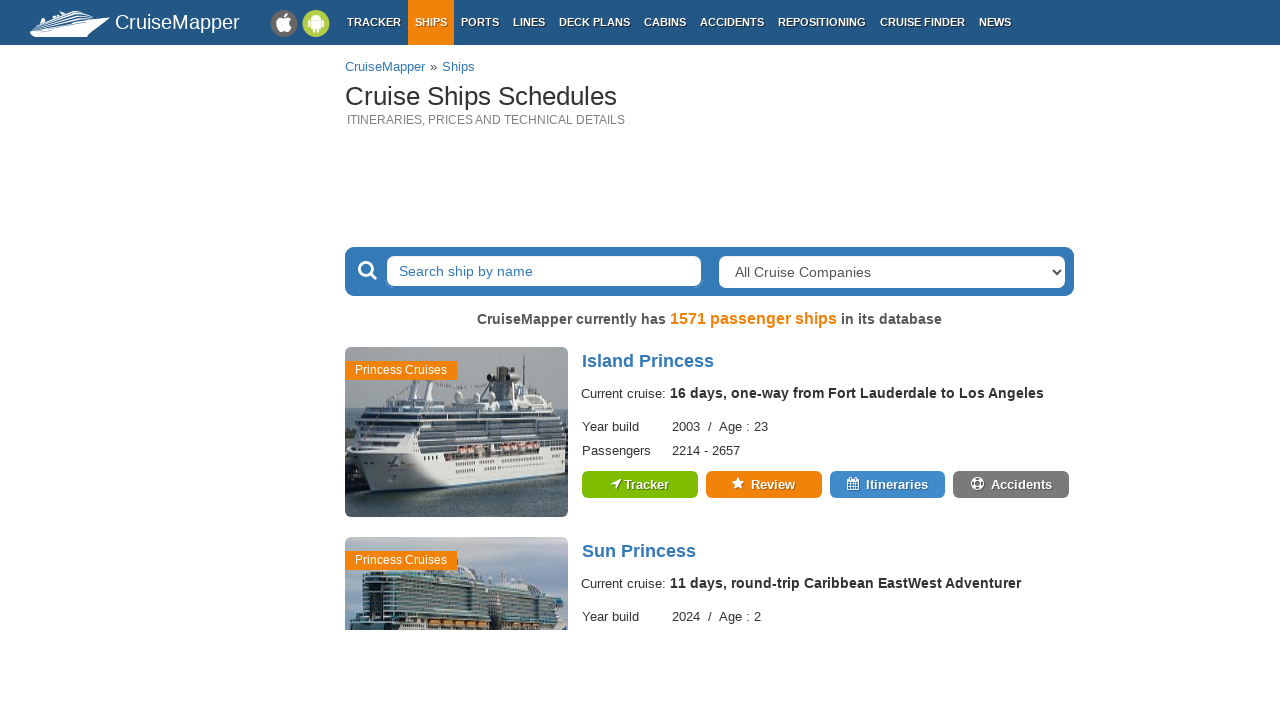

Checked for search functionality - found: True
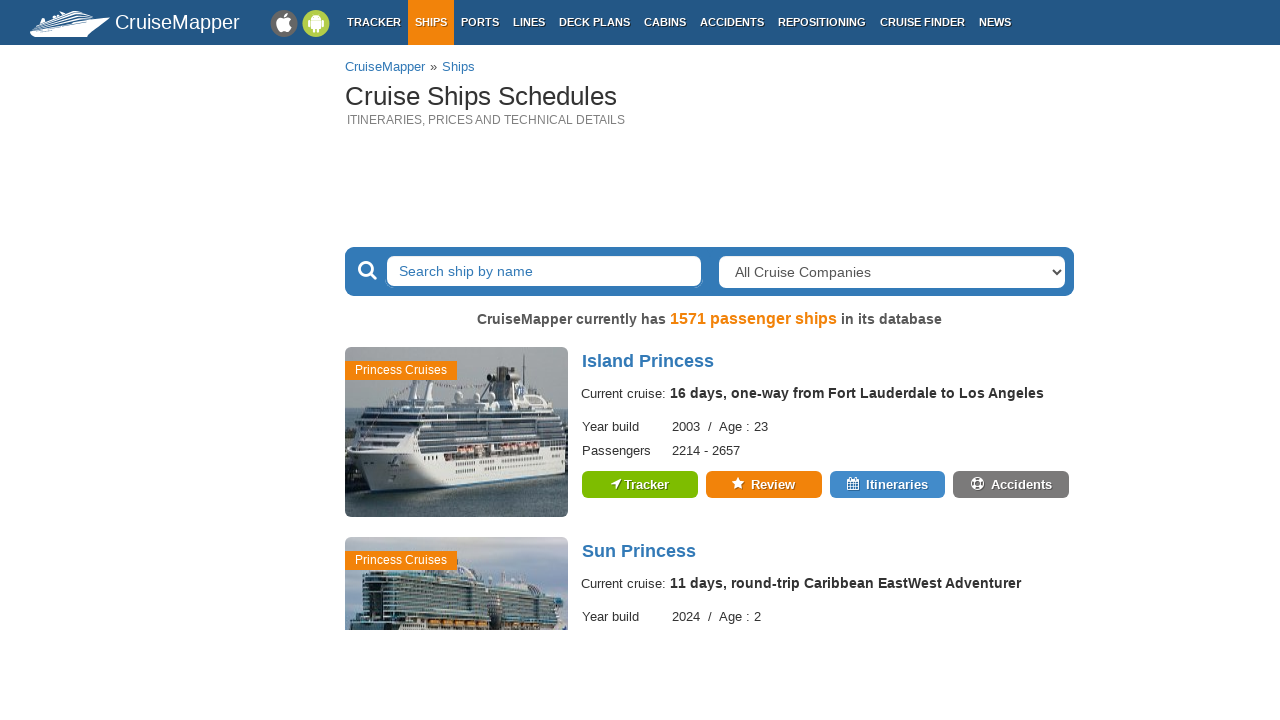

Searched for 'Icon Of The Seas' ship - found 0 matches
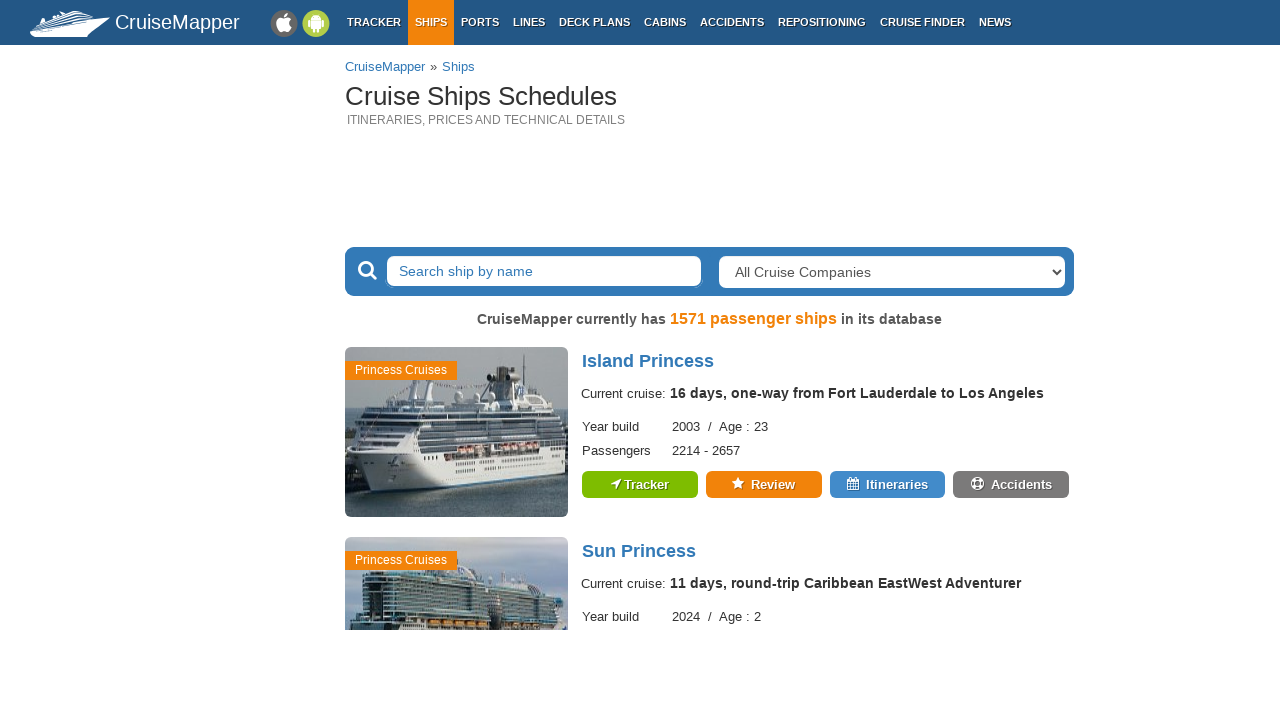

Recorded initial ship links count: 59
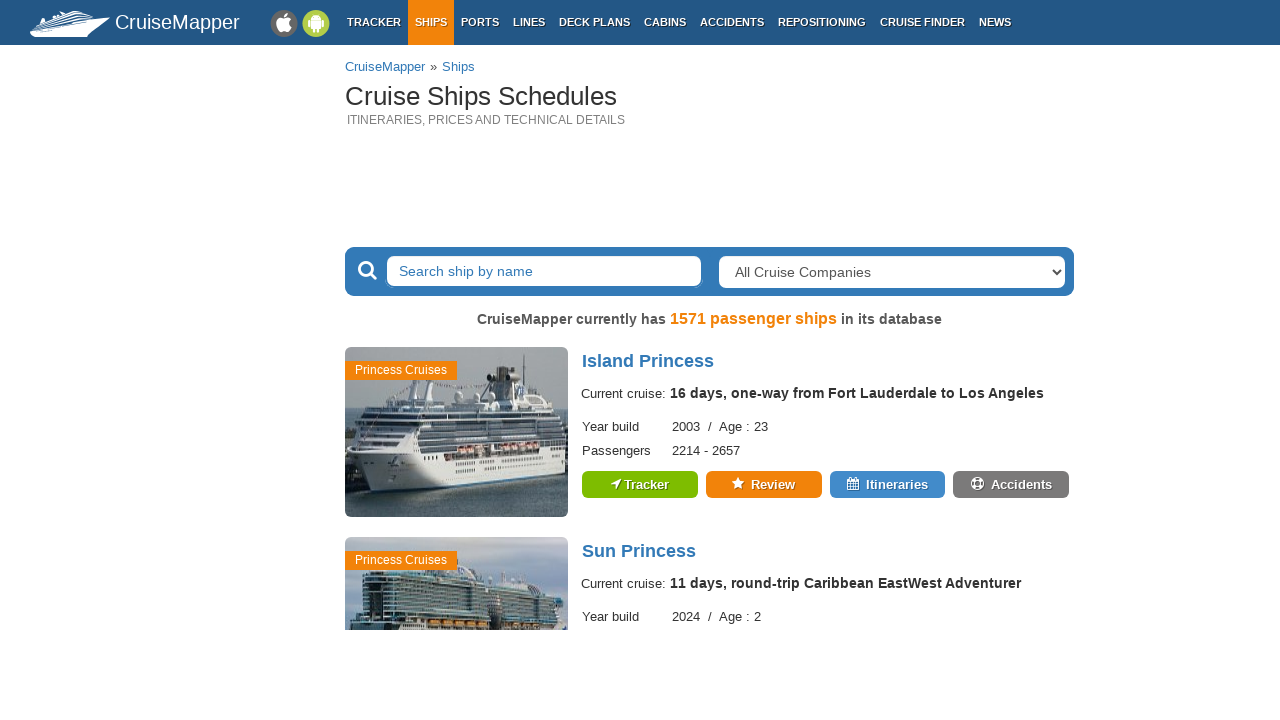

Scrolled to middle of page
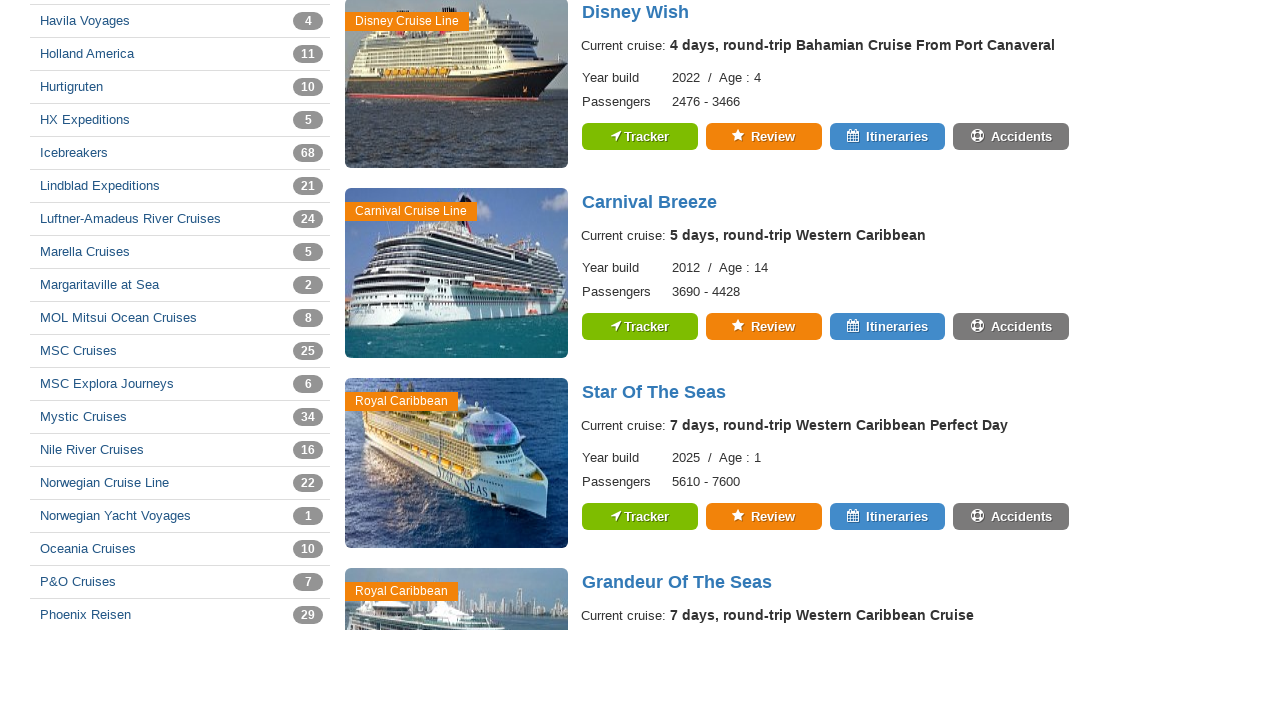

Waited 1 second for content to load
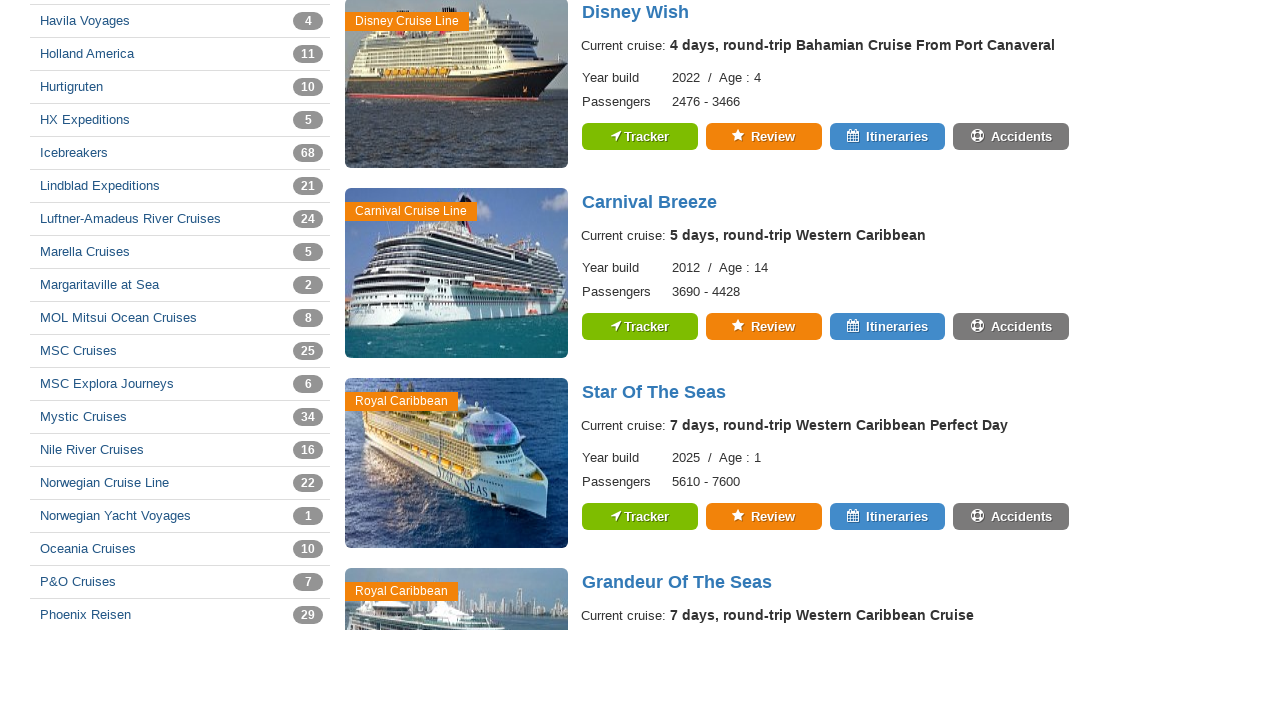

Scrolled to bottom of page
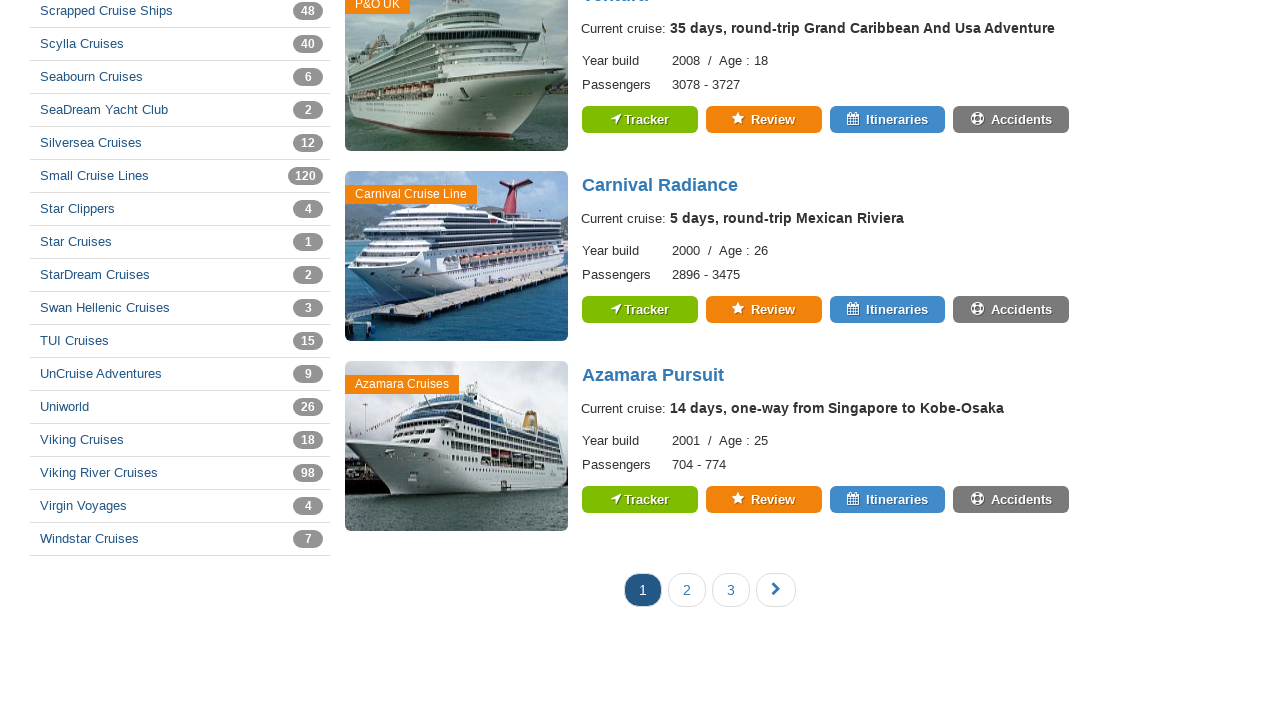

Waited 2 seconds for additional content to load
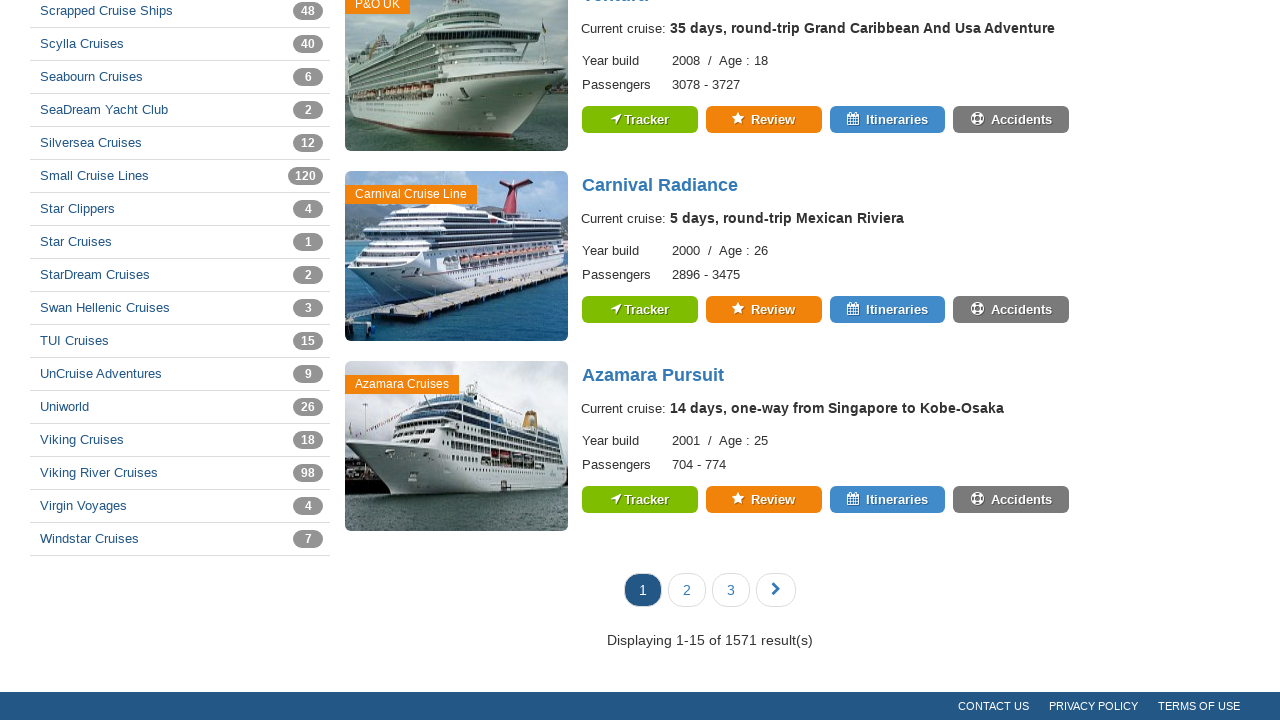

Recorded post-scroll ship links count: 59 (initial: 59)
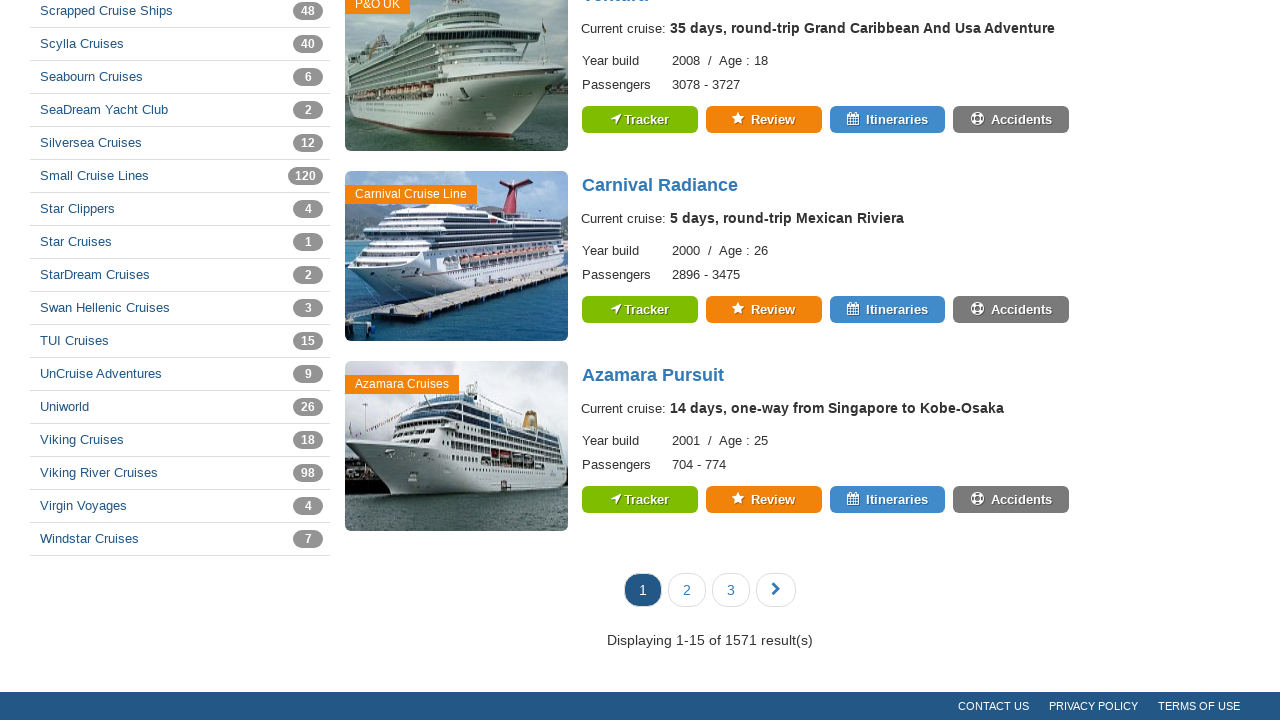

Found Royal Caribbean ship at link index 9: MSC Seaside
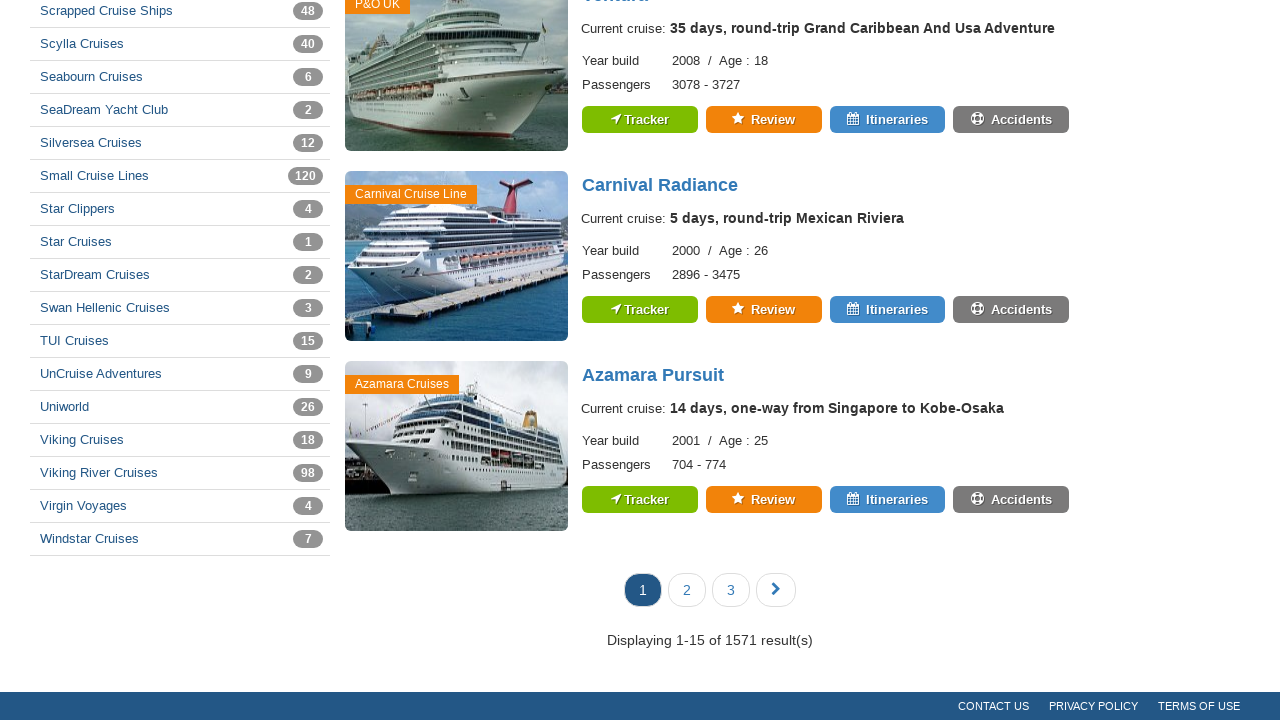

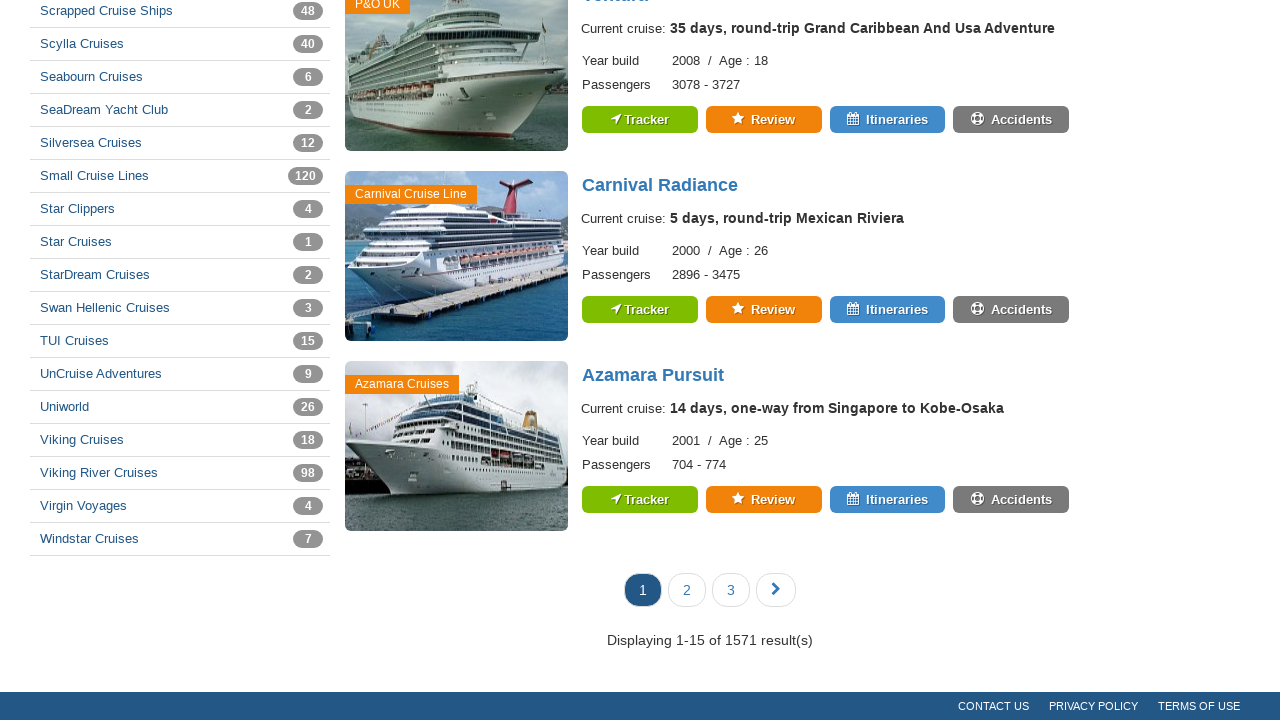